Tests navigation on anekdot.ru by hovering over menu, clicking on "best of month" link, and verifying the page title

Starting URL: https://www.anekdot.ru/

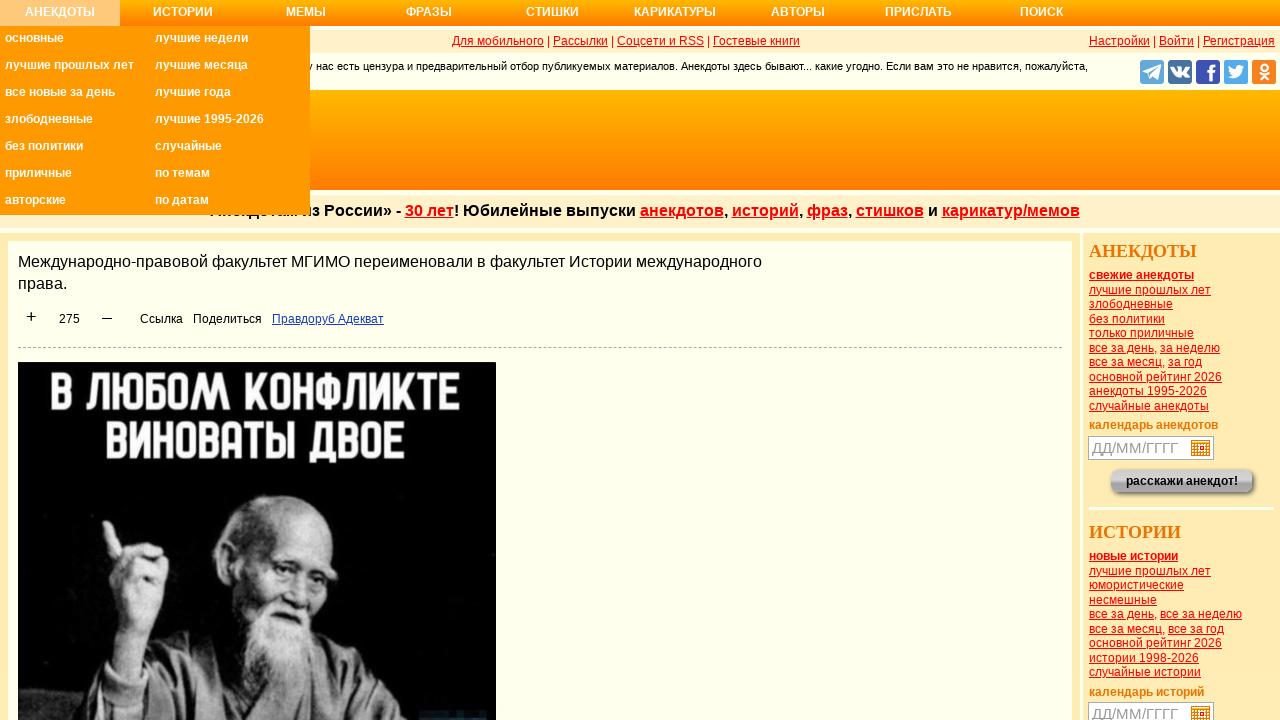

Hovered over 'Анекдоты' menu item at (60, 18) on xpath=//ul/li/a[text()='Анекдоты']
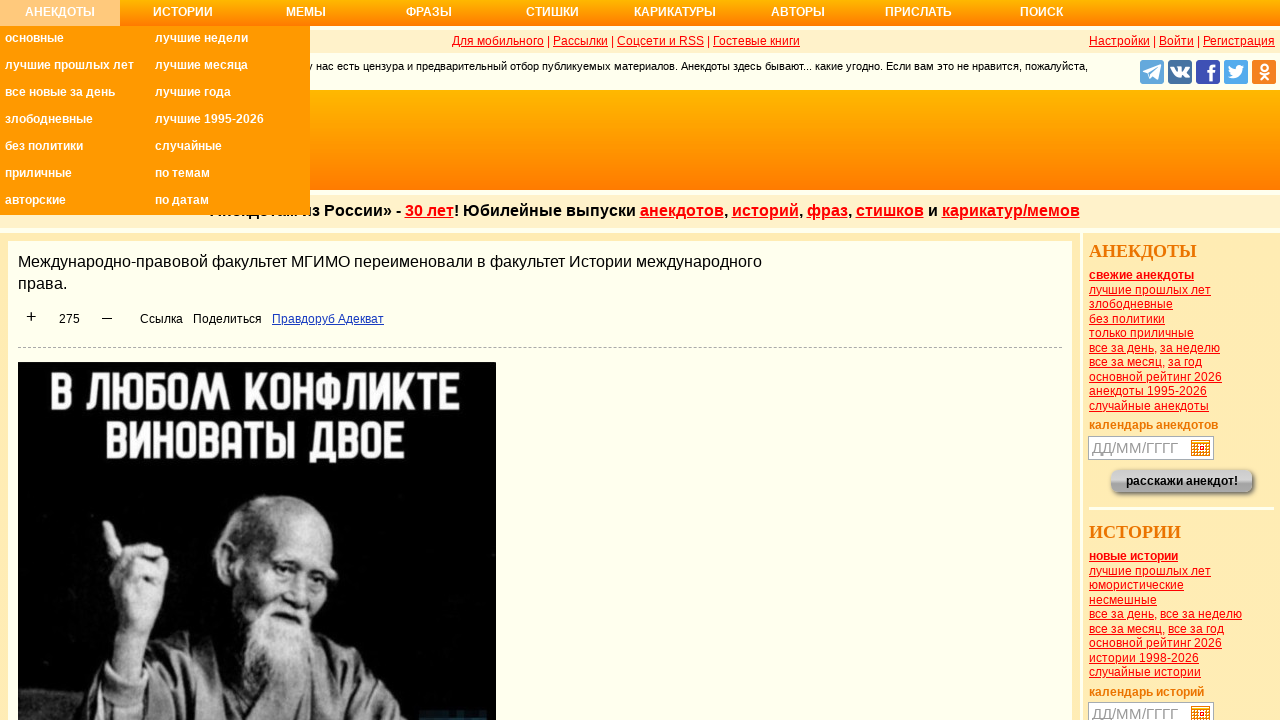

Clicked 'best of month' link at (230, 68) on xpath=//ul/li/a[@title='Самые смешные анекдоты за месяц']
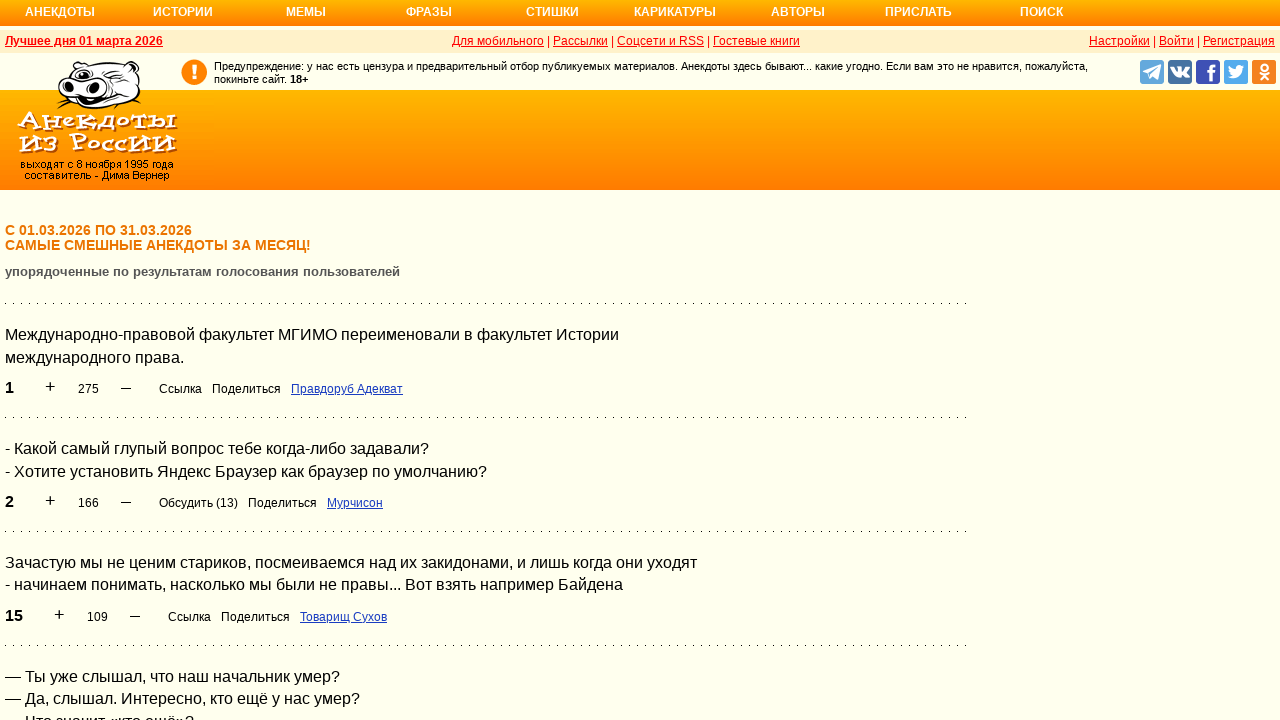

Page content loaded, page title verified
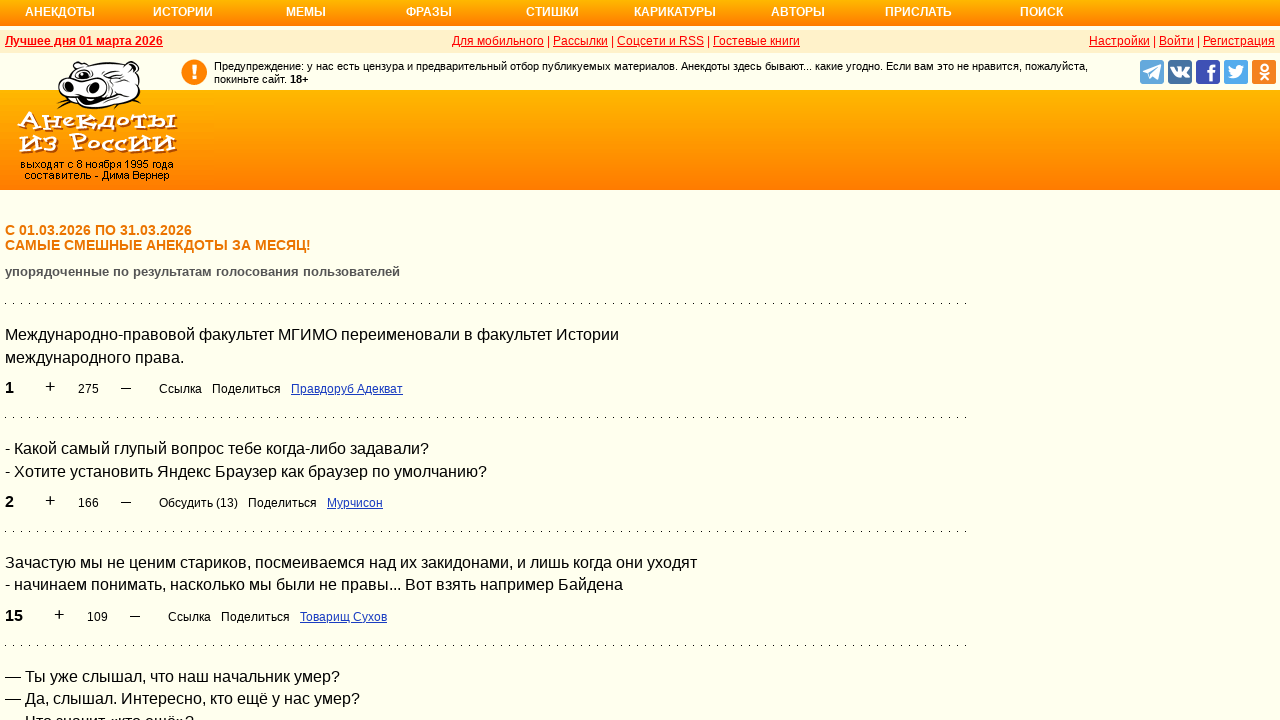

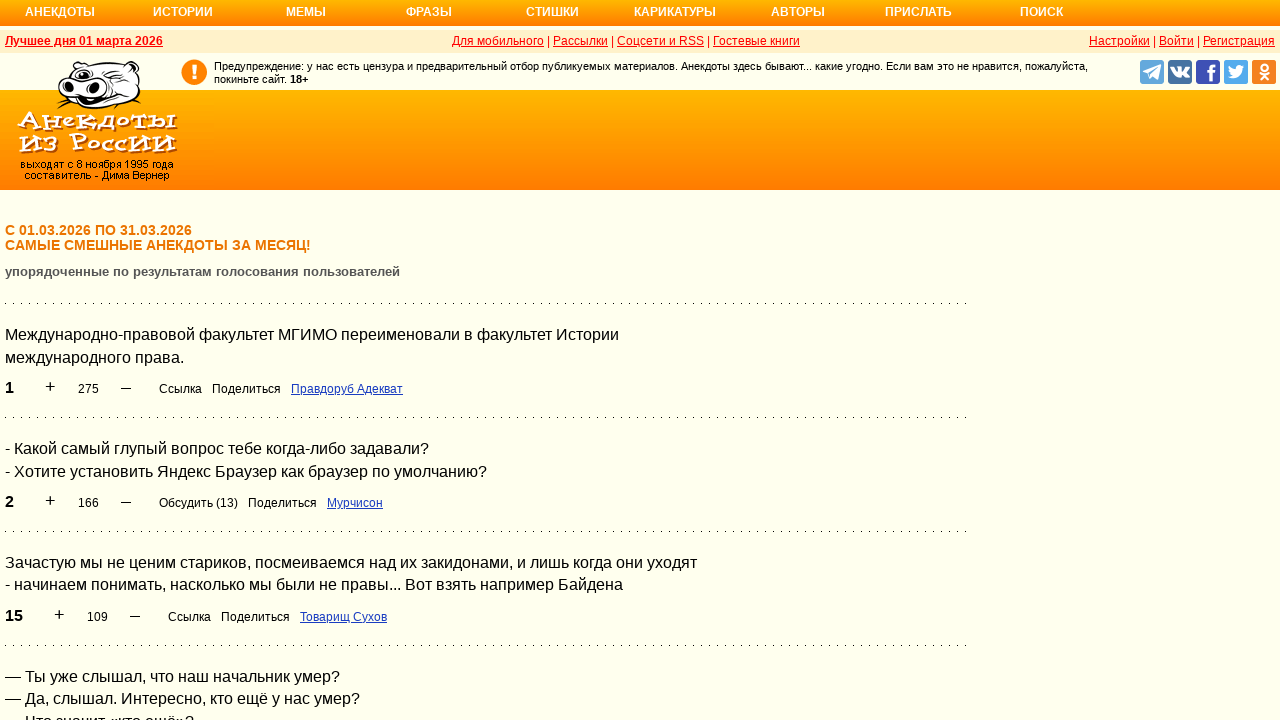